Tests AJAX functionality by clicking a button that triggers an asynchronous request and waiting for the success message to appear in the content area.

Starting URL: http://uitestingplayground.com/ajax

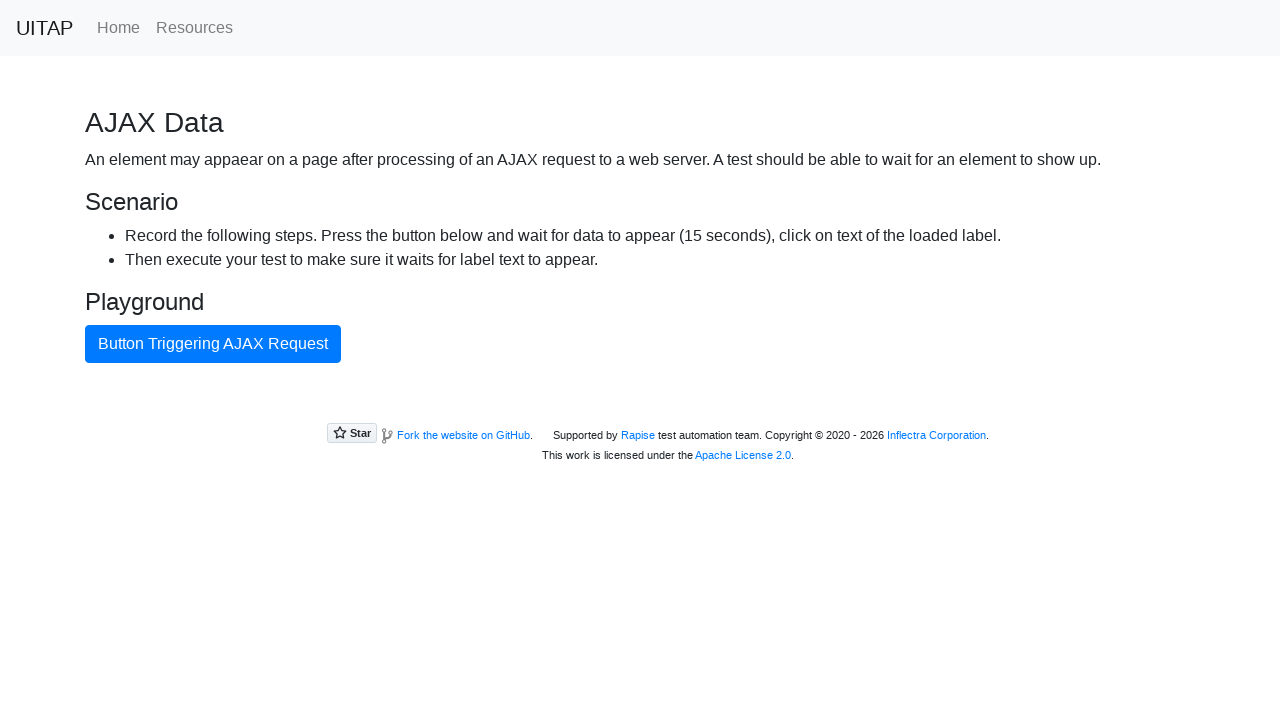

Clicked AJAX button to trigger asynchronous request at (213, 344) on #ajaxButton
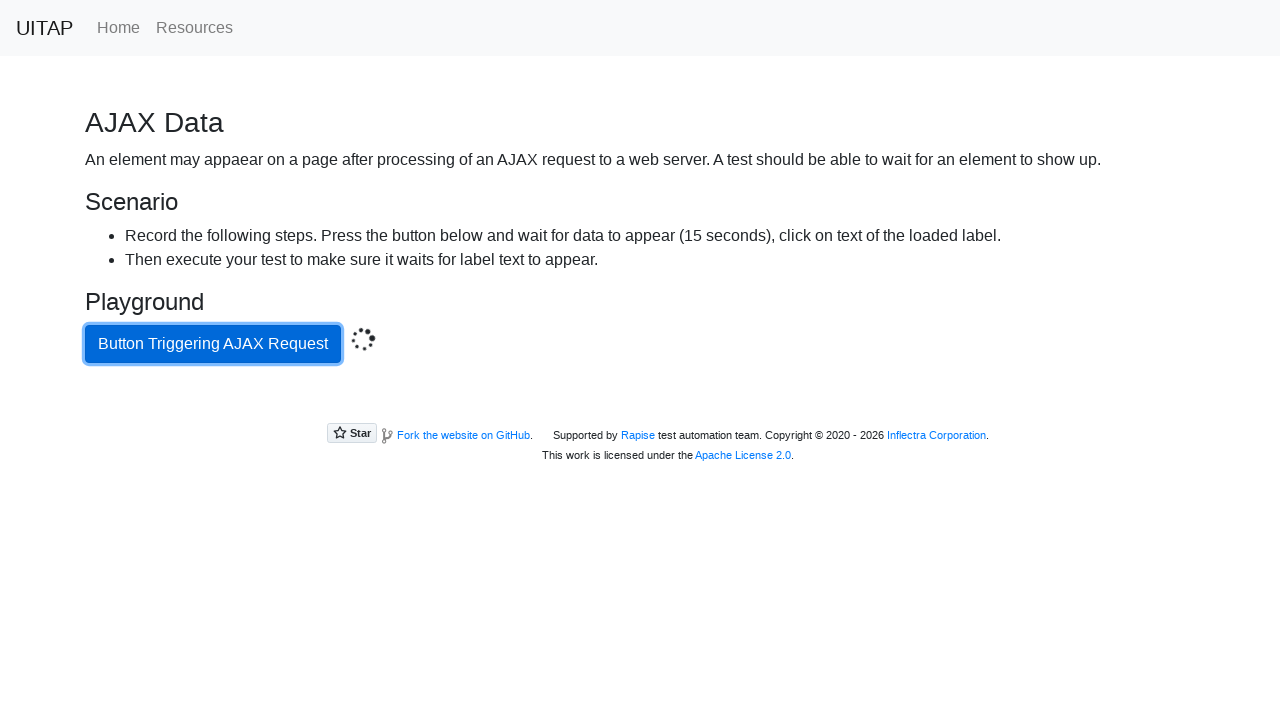

Success message appeared after AJAX request completed
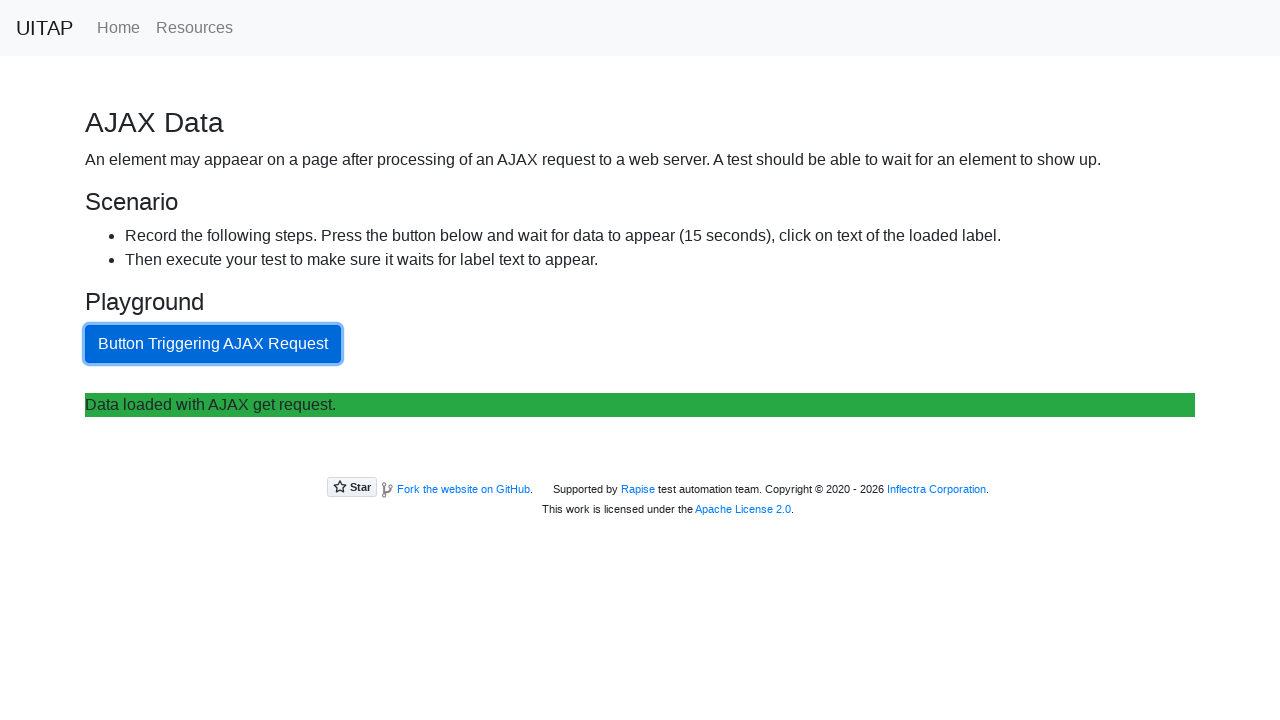

Retrieved success message text content
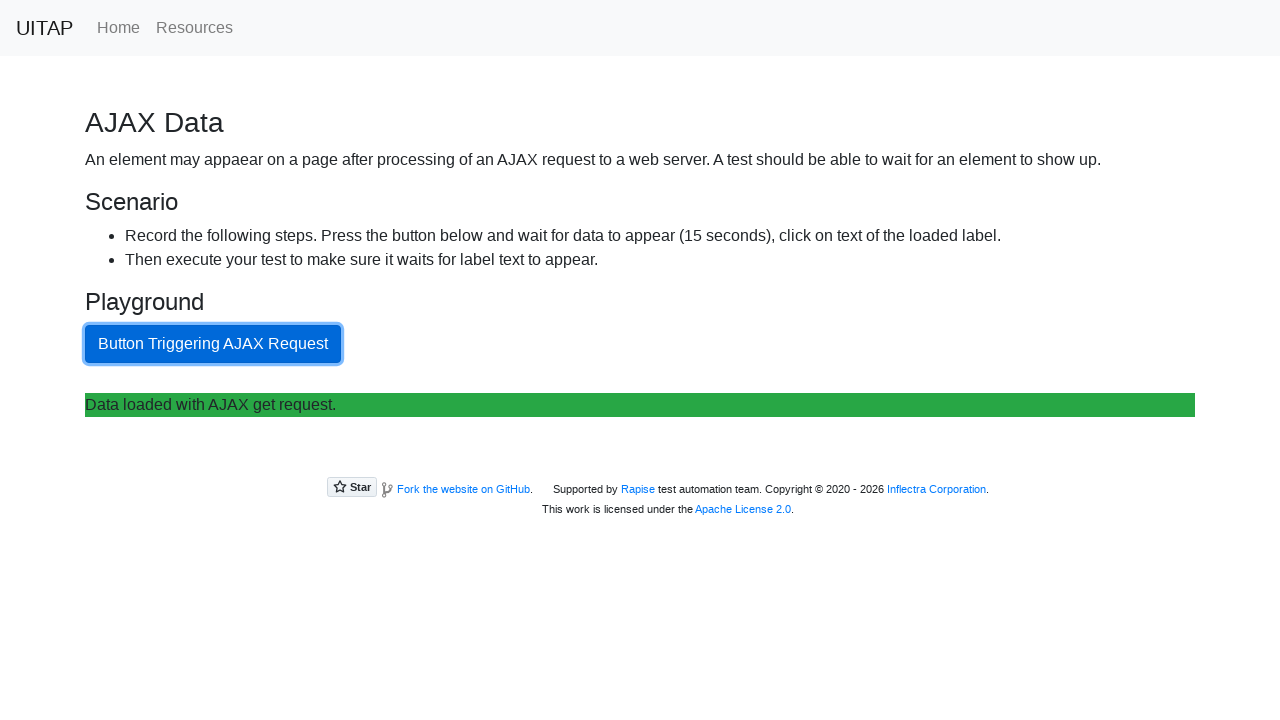

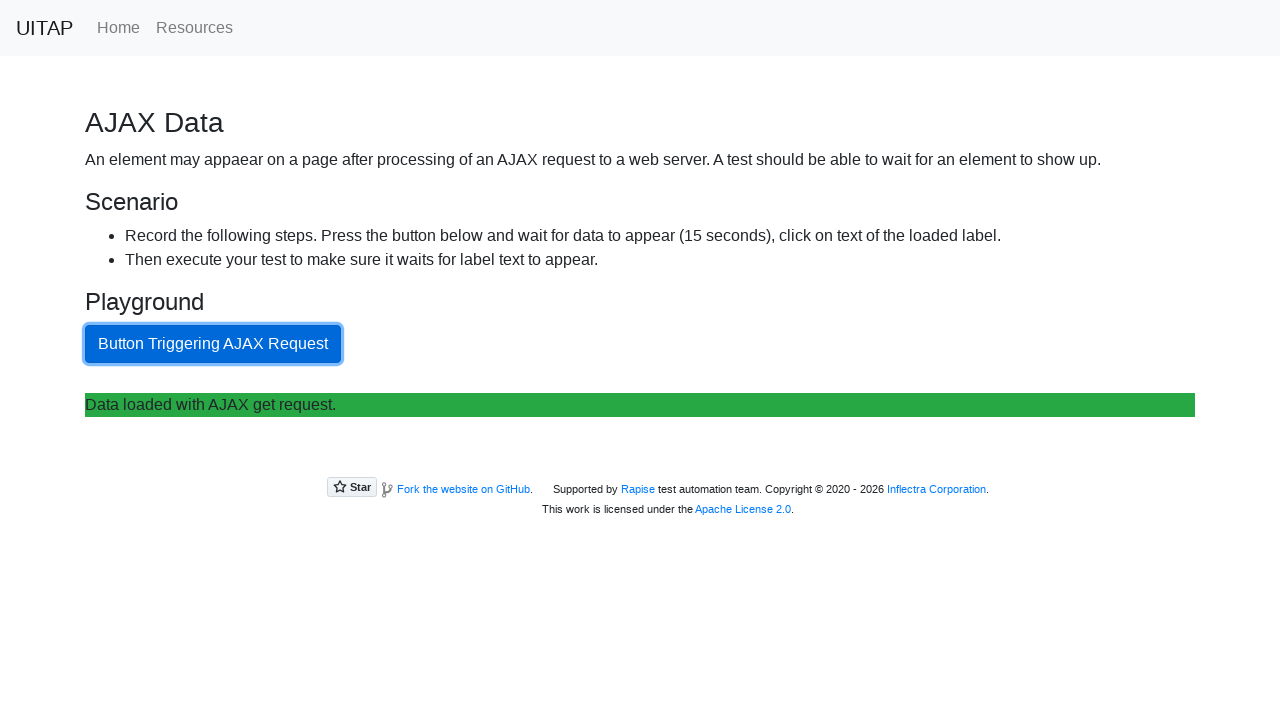